Tests the SpiceJet website's dropdown functionality by clicking on the origin/from location input field

Starting URL: https://www.spicejet.com/

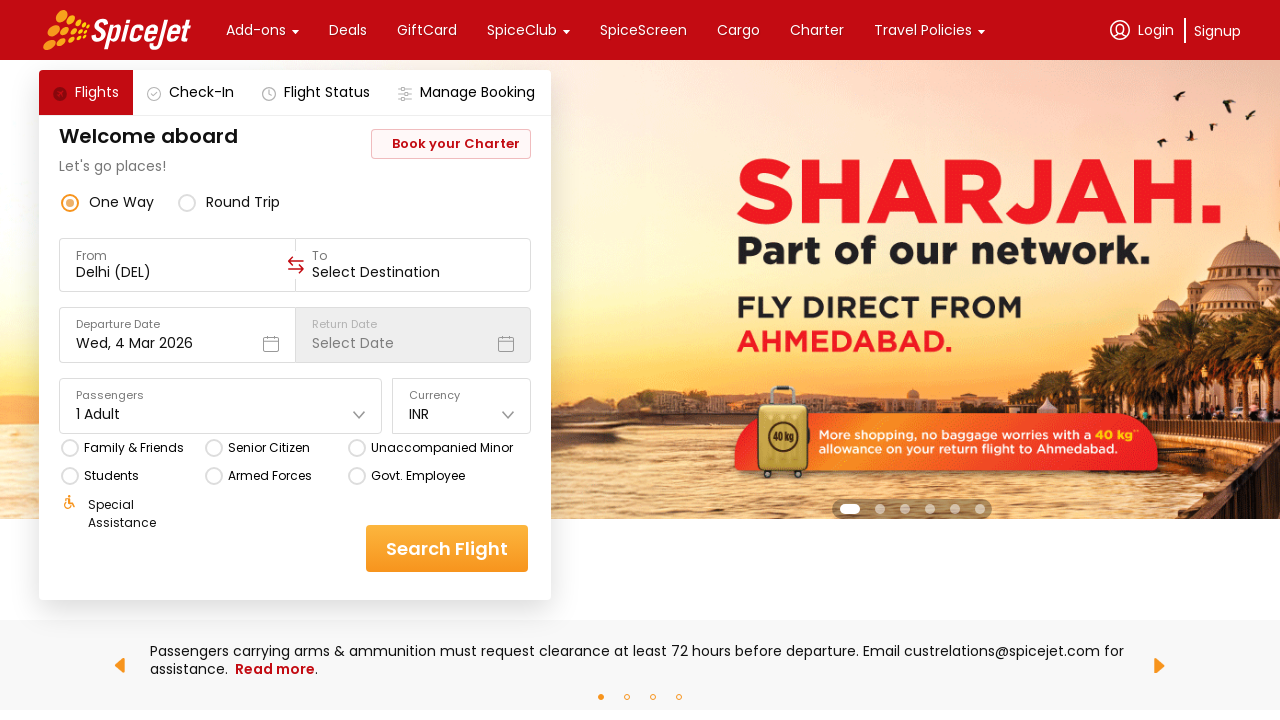

Clicked on the origin/from location input field at (178, 272) on div[data-testid='to-testID-origin'] > div > div > input
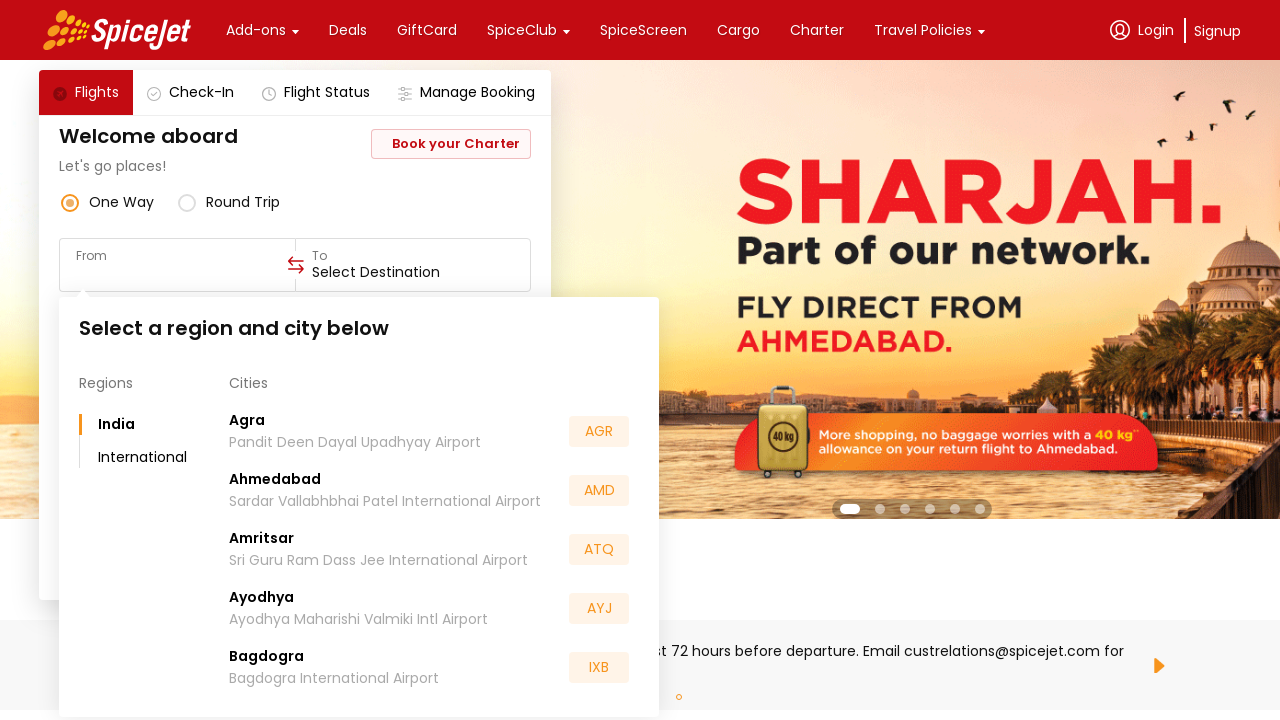

Dropdown appeared and is visible
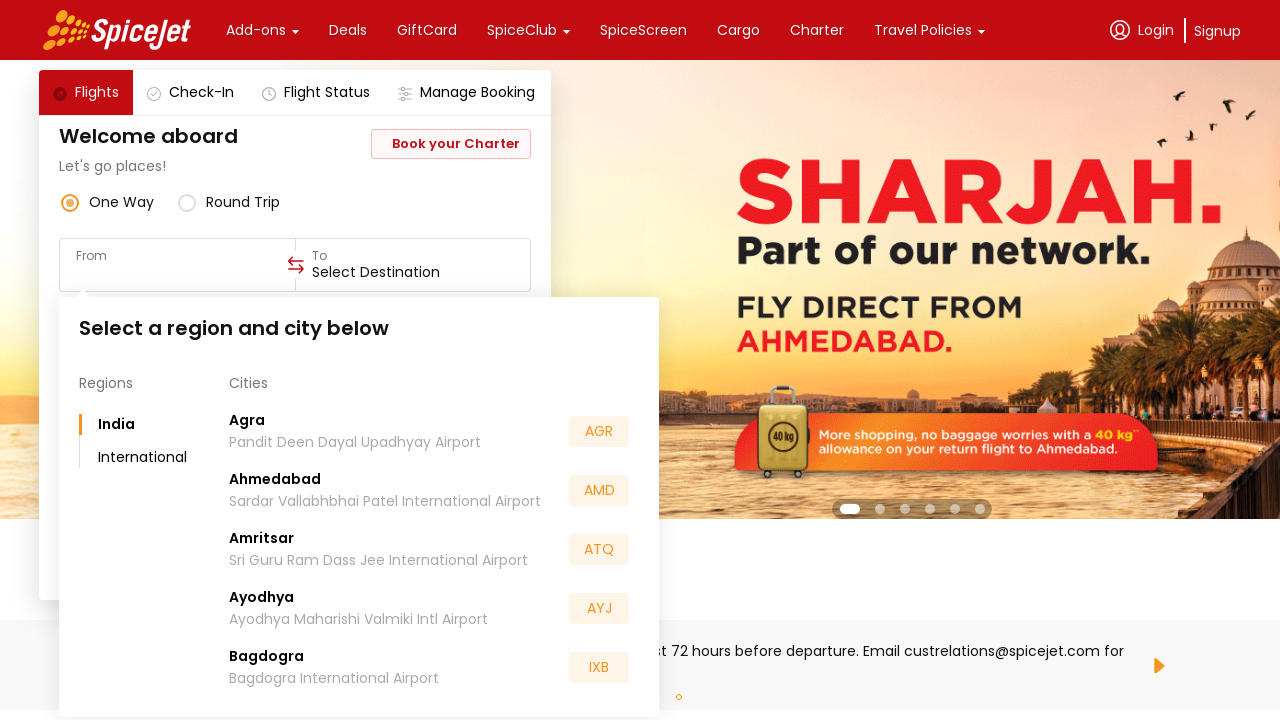

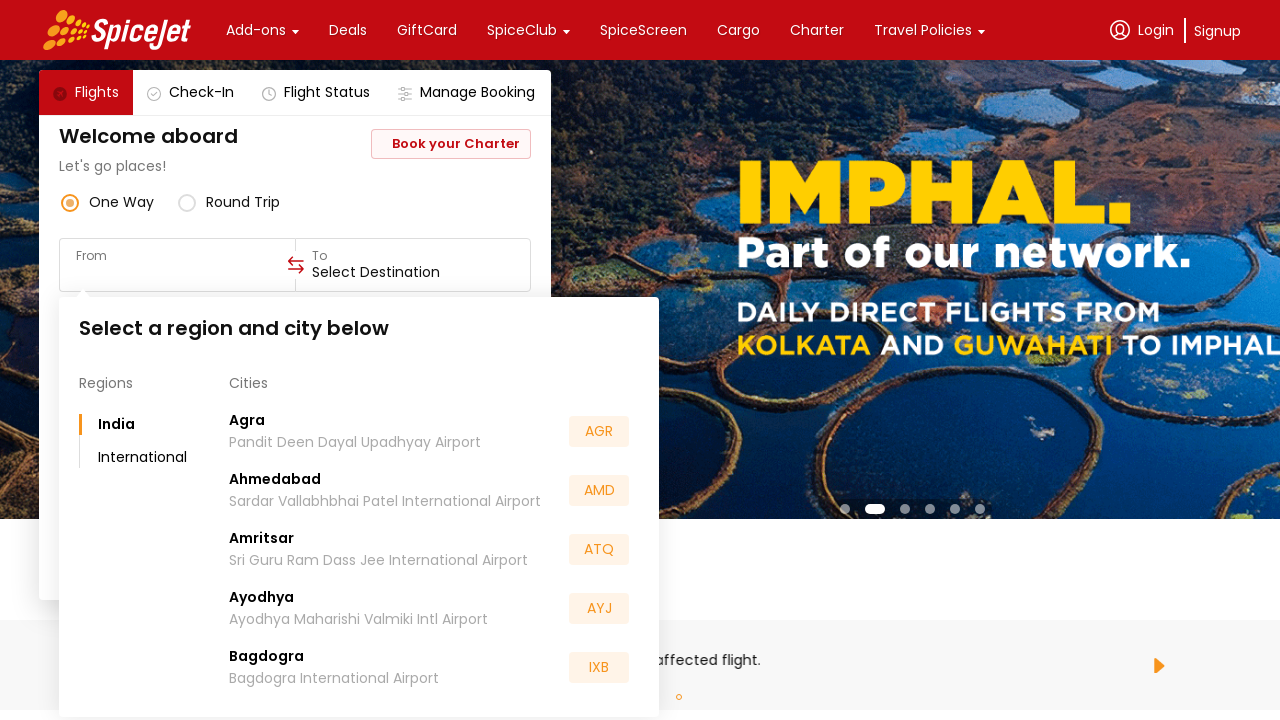